Tests state dropdown functionality by selecting Illinois, Virginia, and California in sequence, then verifying that California is the final selected option.

Starting URL: https://practice.cydeo.com/dropdown

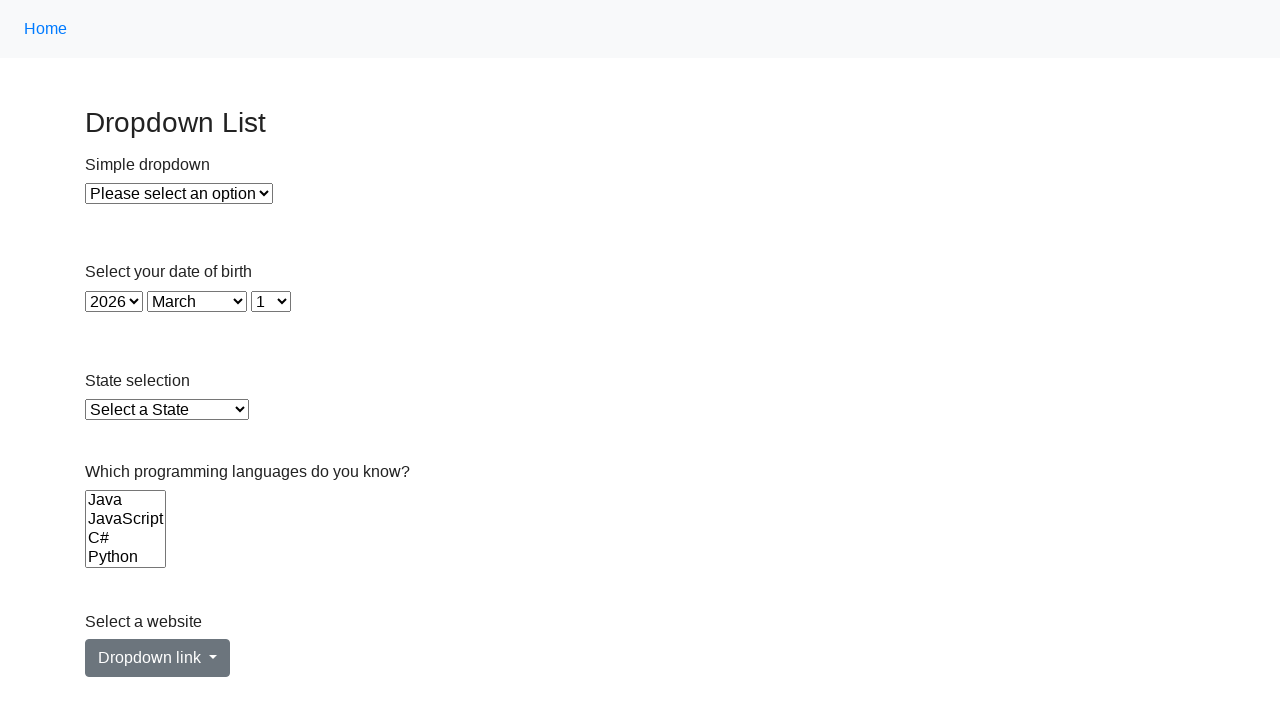

Selected Illinois from state dropdown on select#state
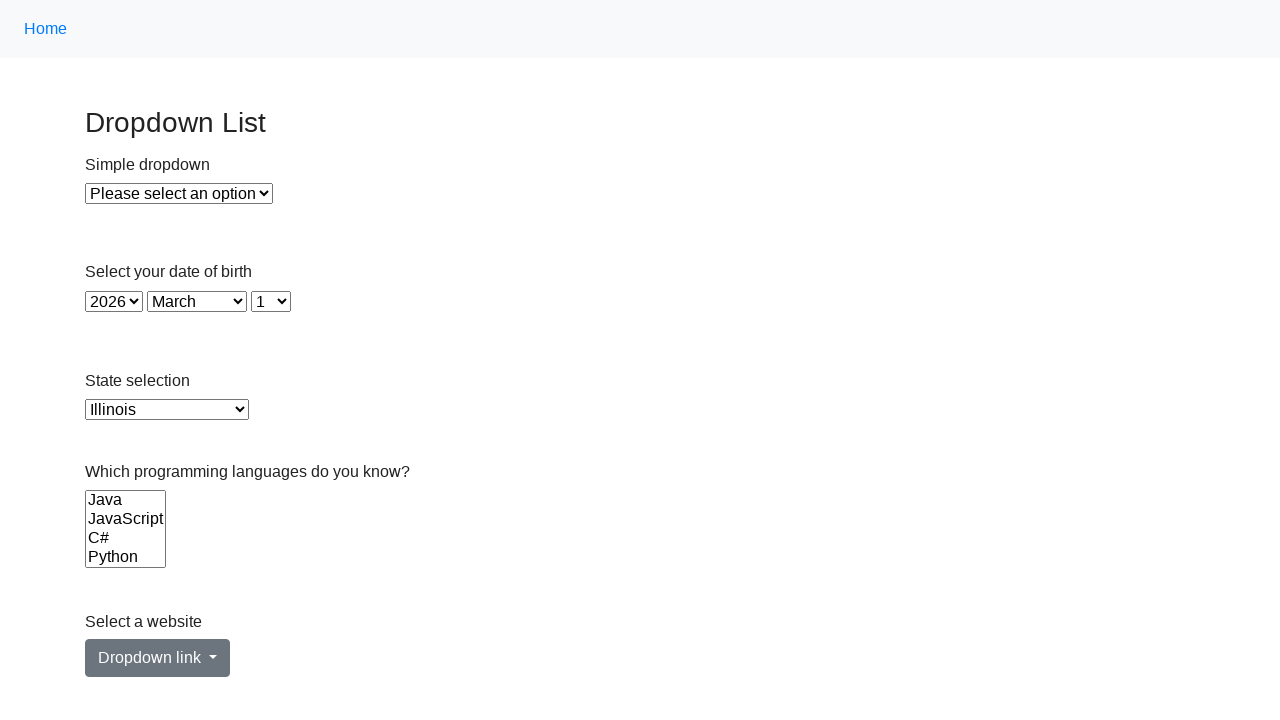

Selected Virginia from state dropdown on select#state
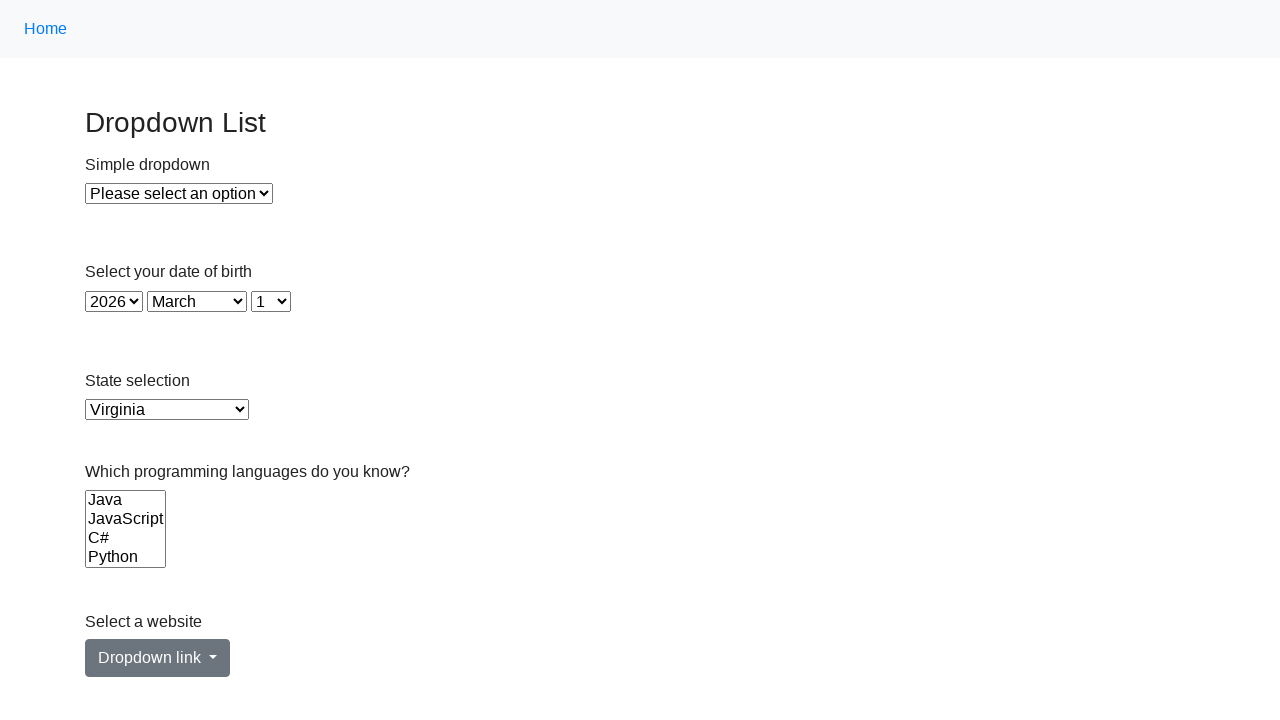

Selected California from state dropdown on select#state
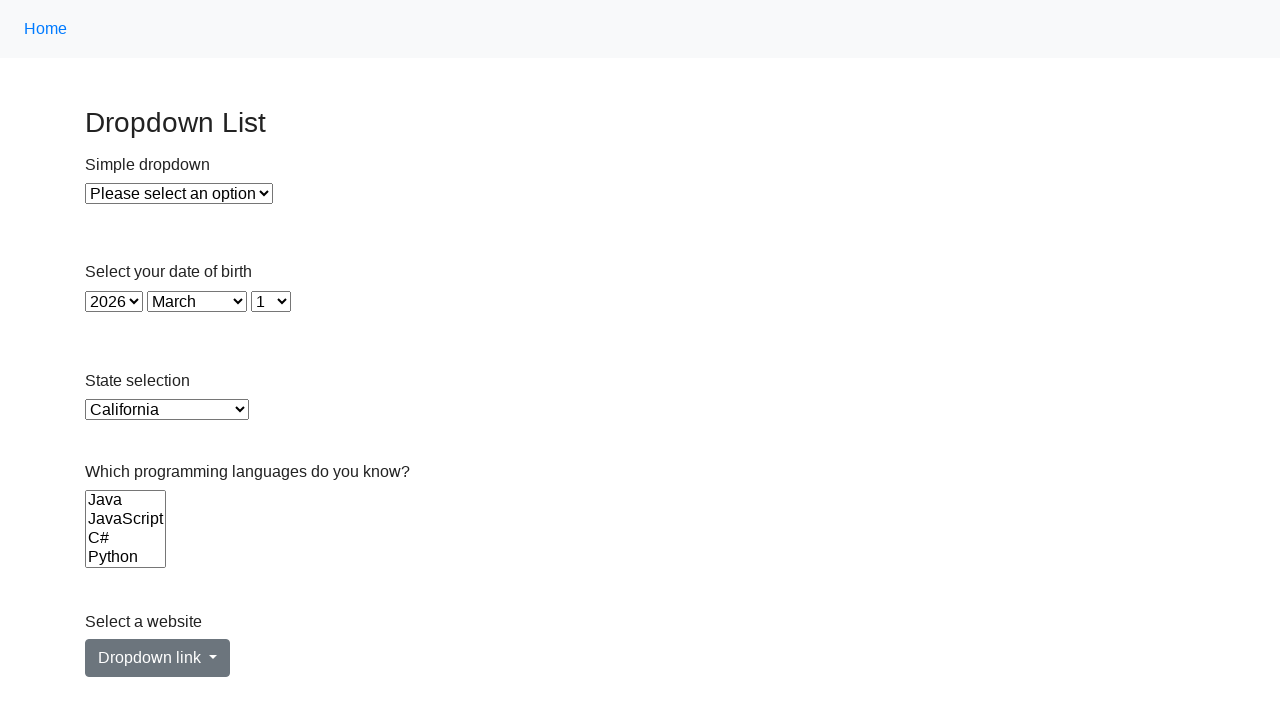

Located selected option element
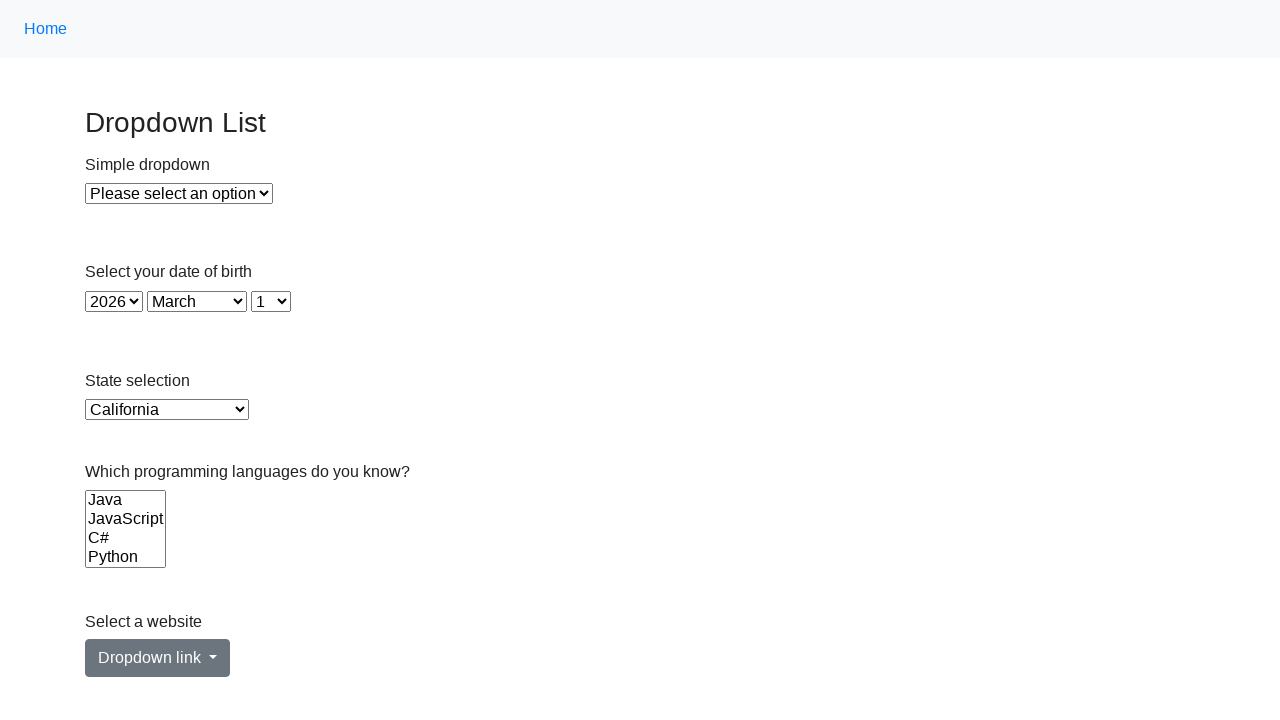

Verified that California is the final selected option
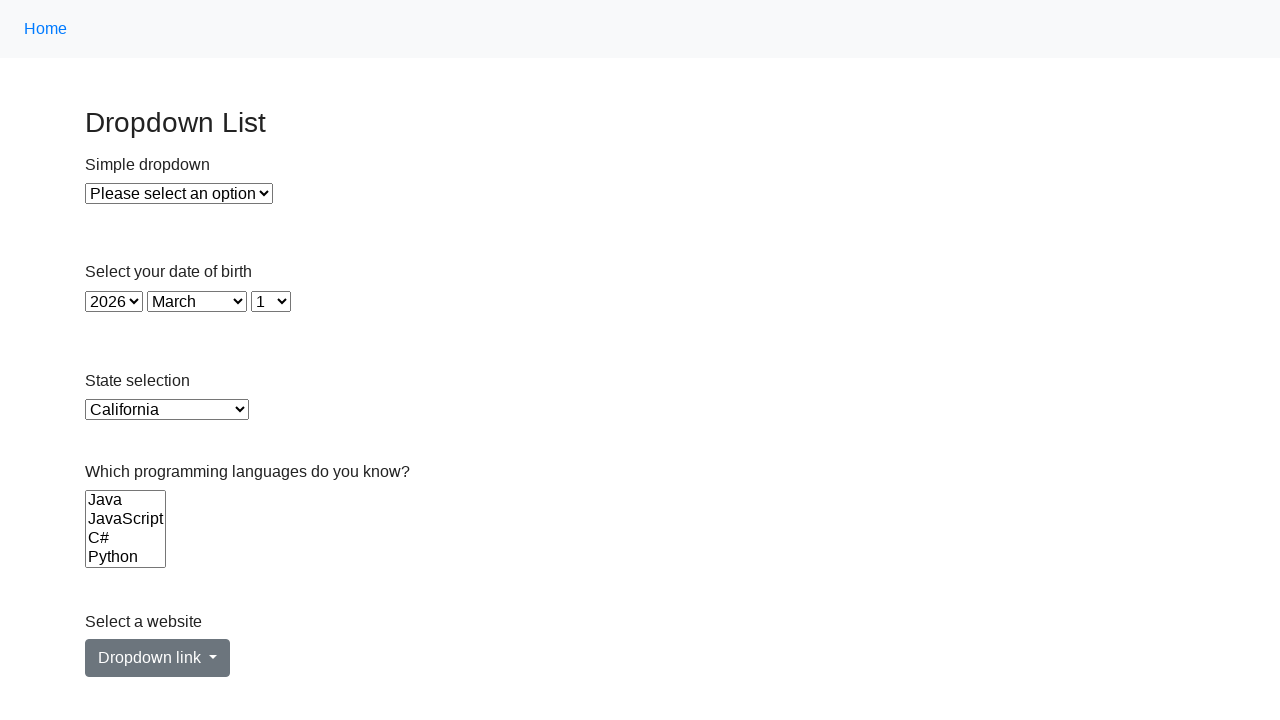

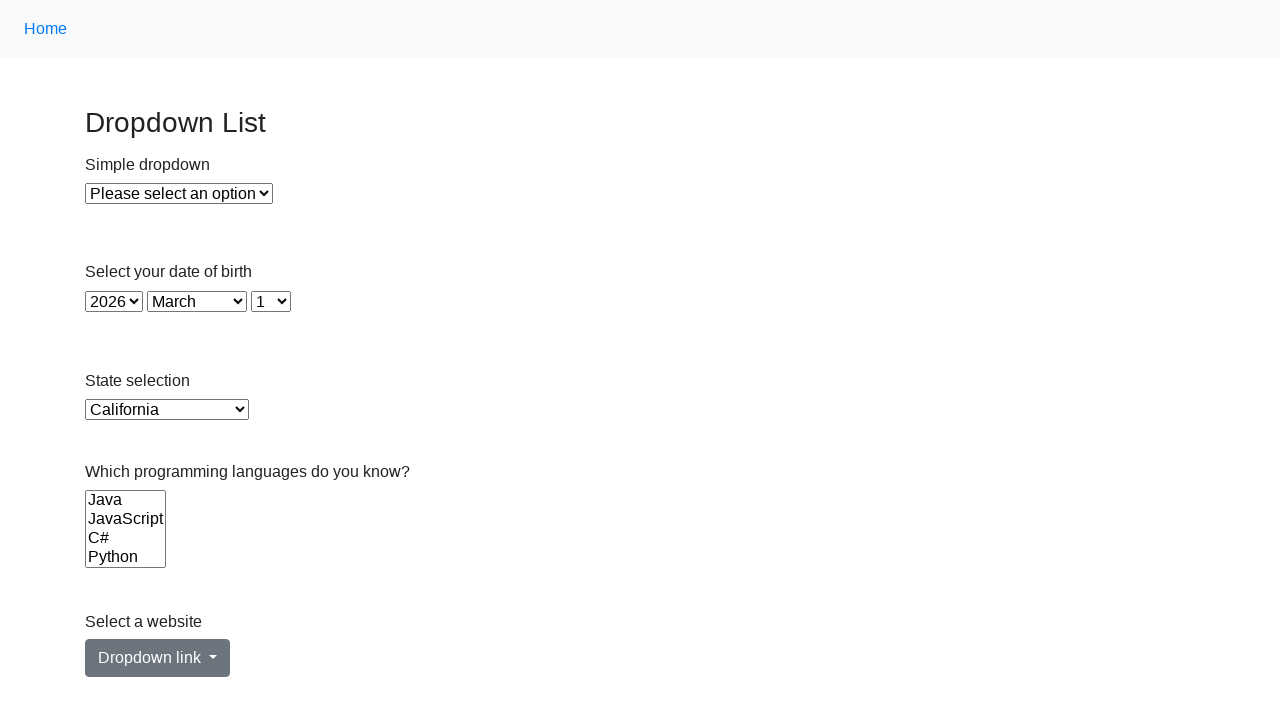